Tests that the news page does not display 404 errors or "content not found" messages

Starting URL: https://egundem.com/haberler

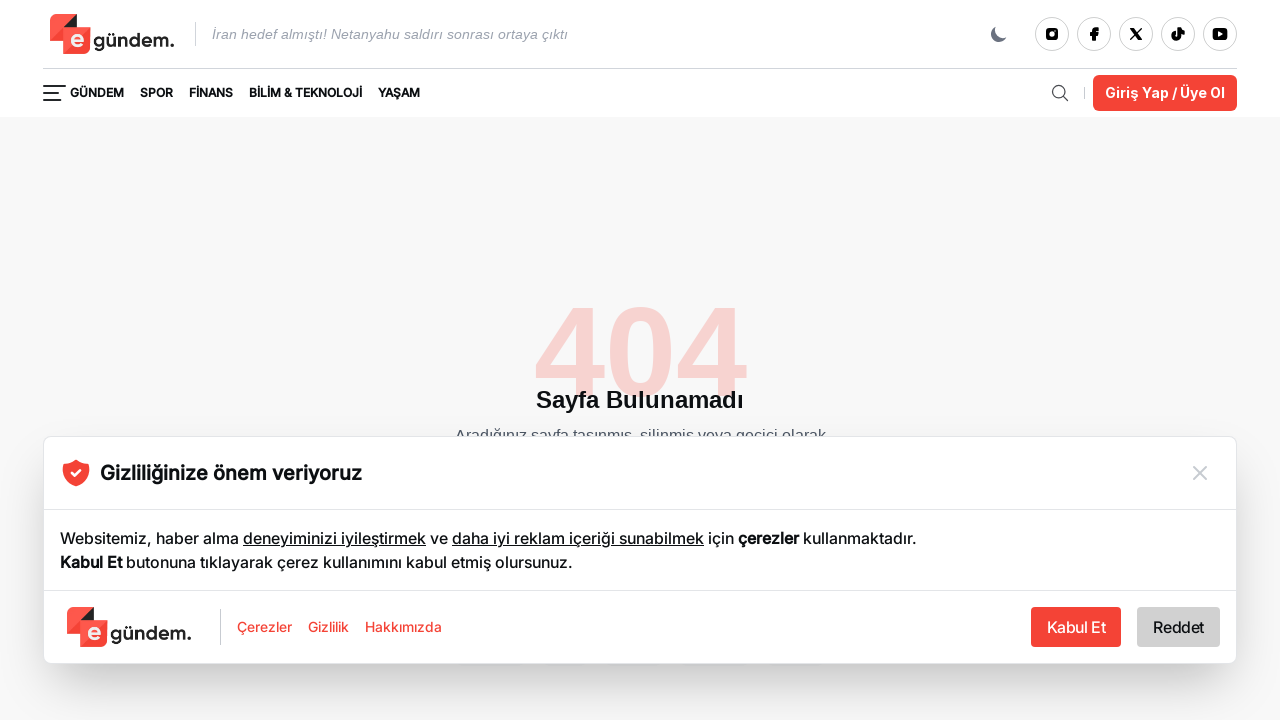

Waited for page to load - domcontentloaded state reached
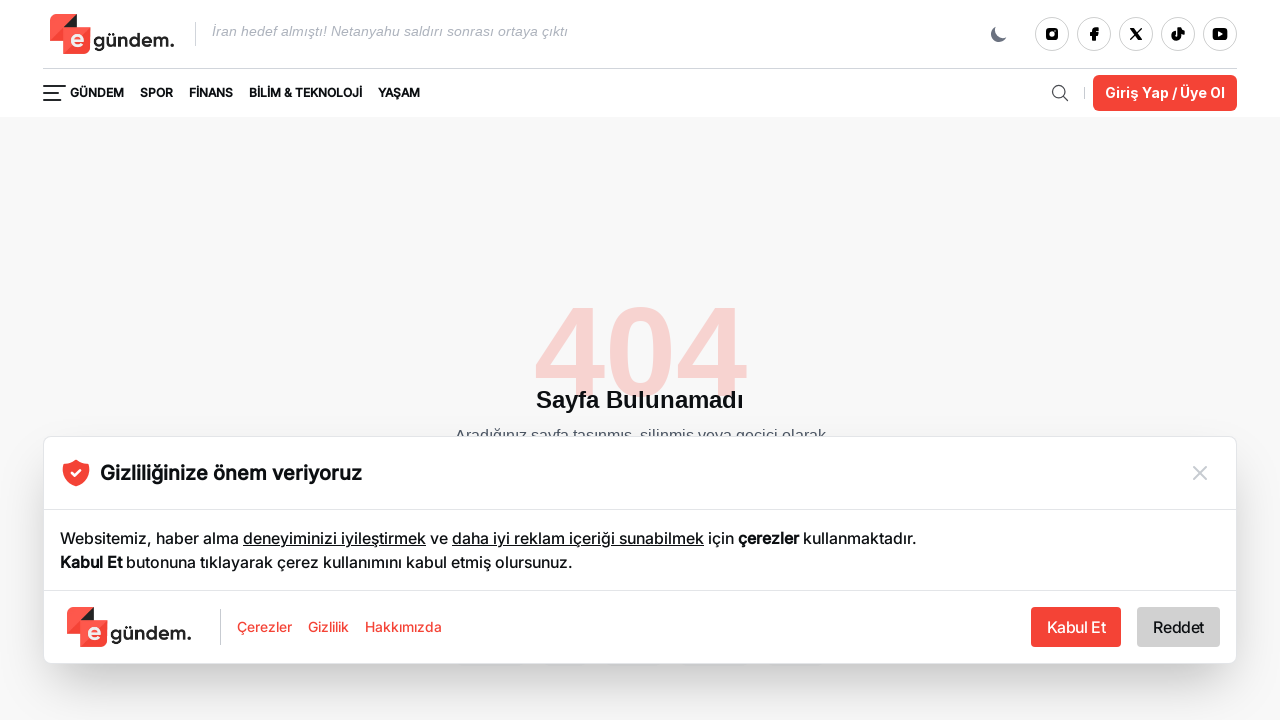

Checked for 404 error text - found 1 instance(s)
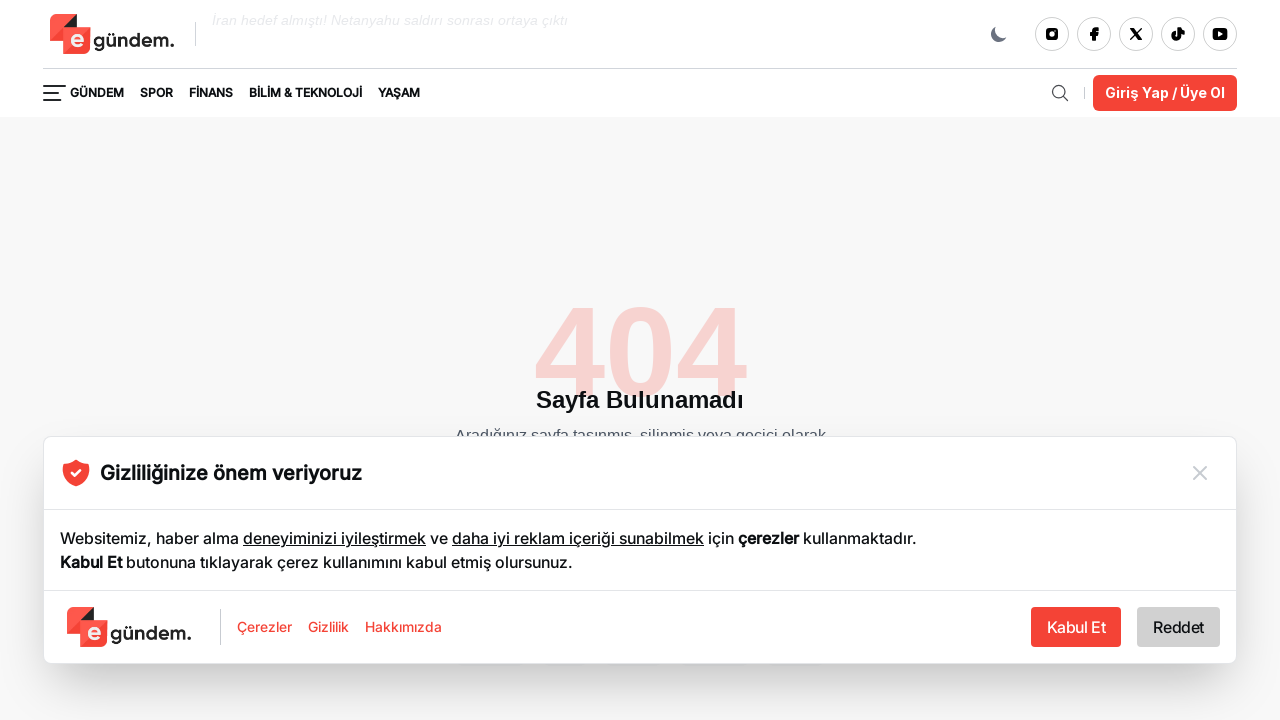

Checked for 'İçerik bulunamadı' (content not found) message - found 0 instance(s)
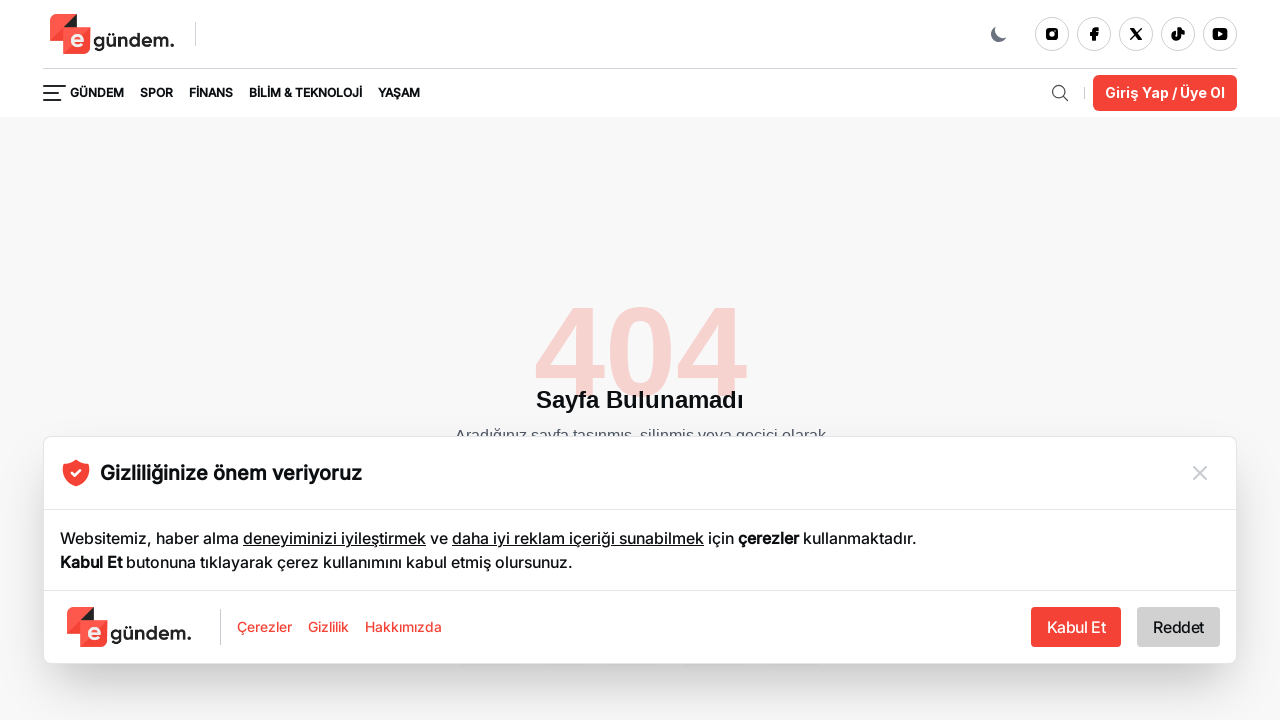

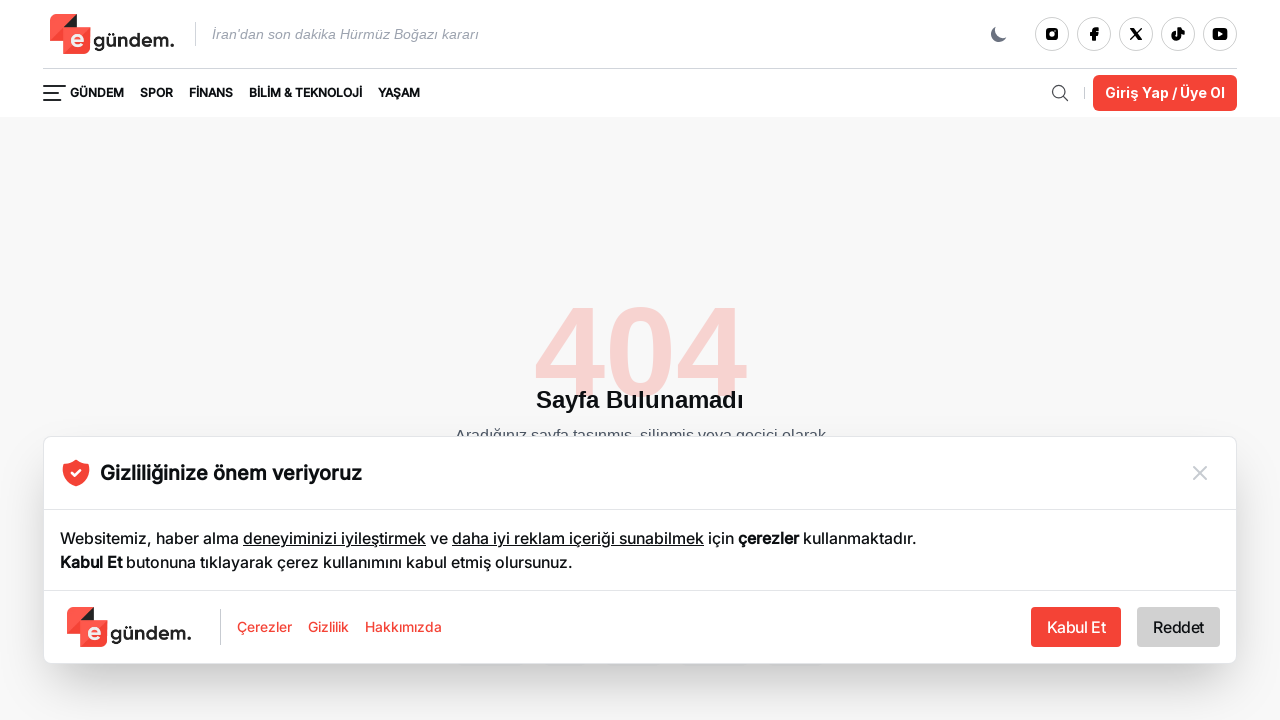